Tests that edits are saved when the edit input loses focus (blur event)

Starting URL: https://demo.playwright.dev/todomvc

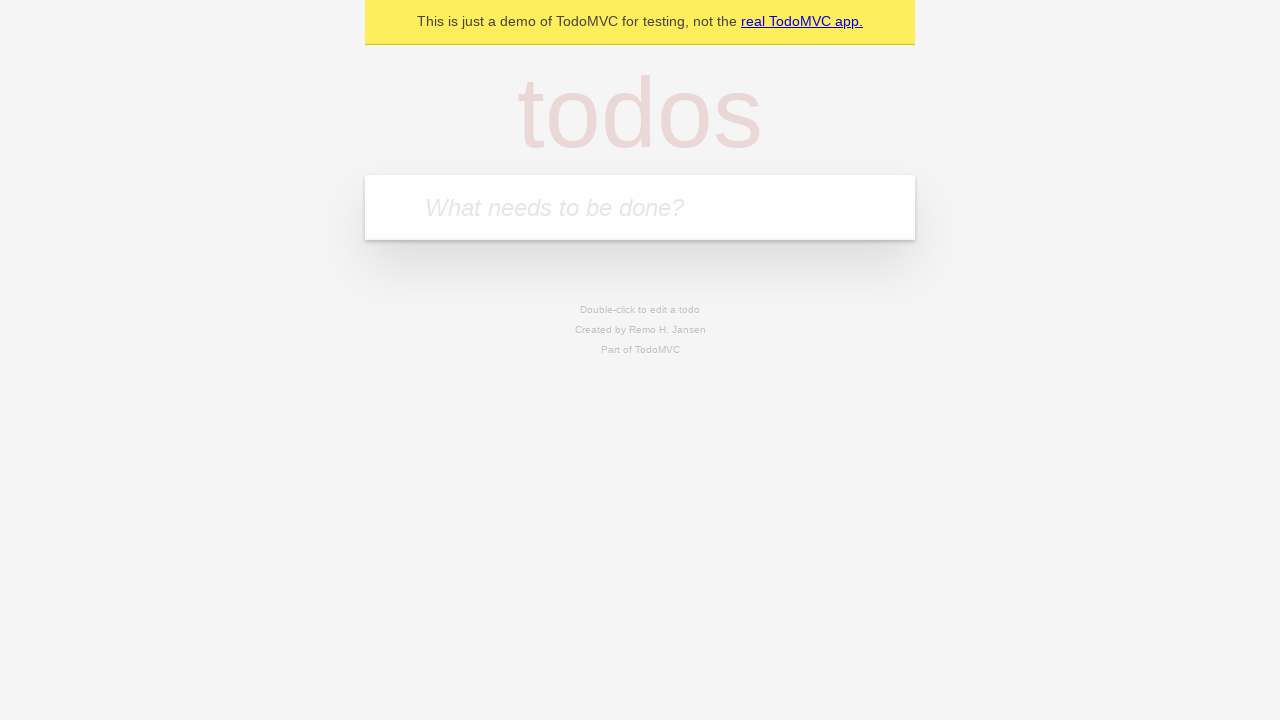

Navigated to TodoMVC demo application
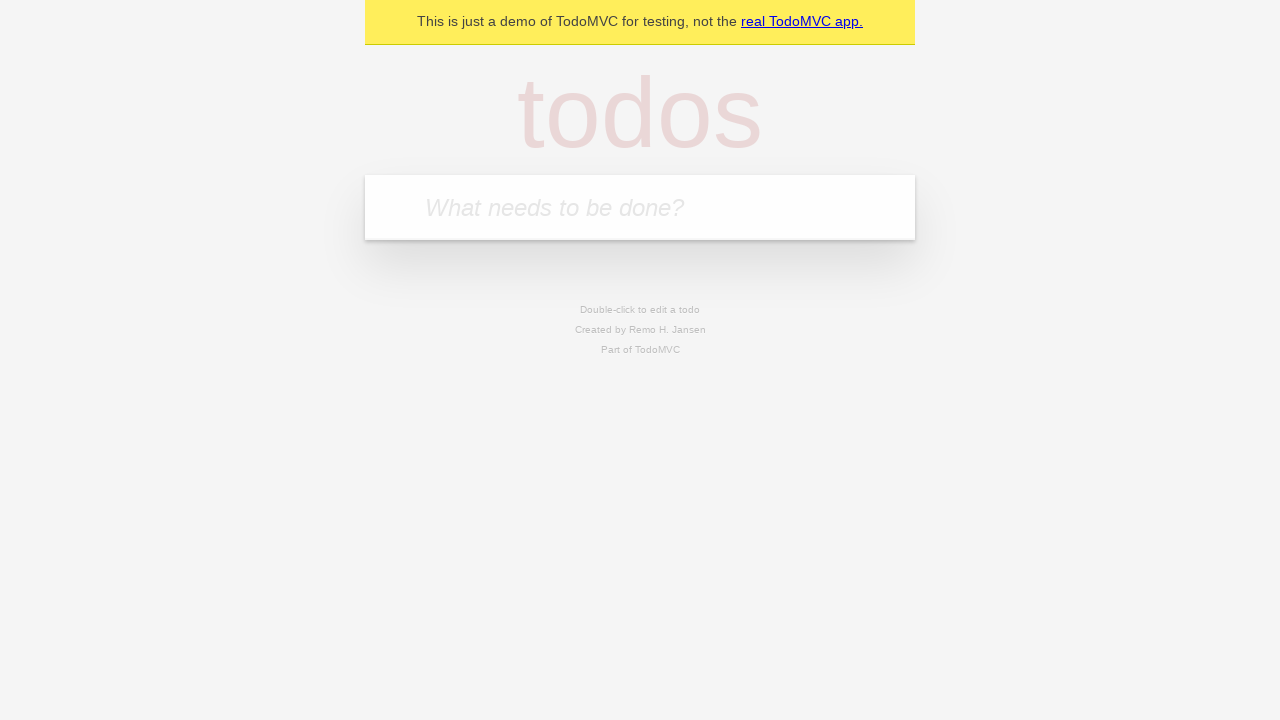

Located new todo input field
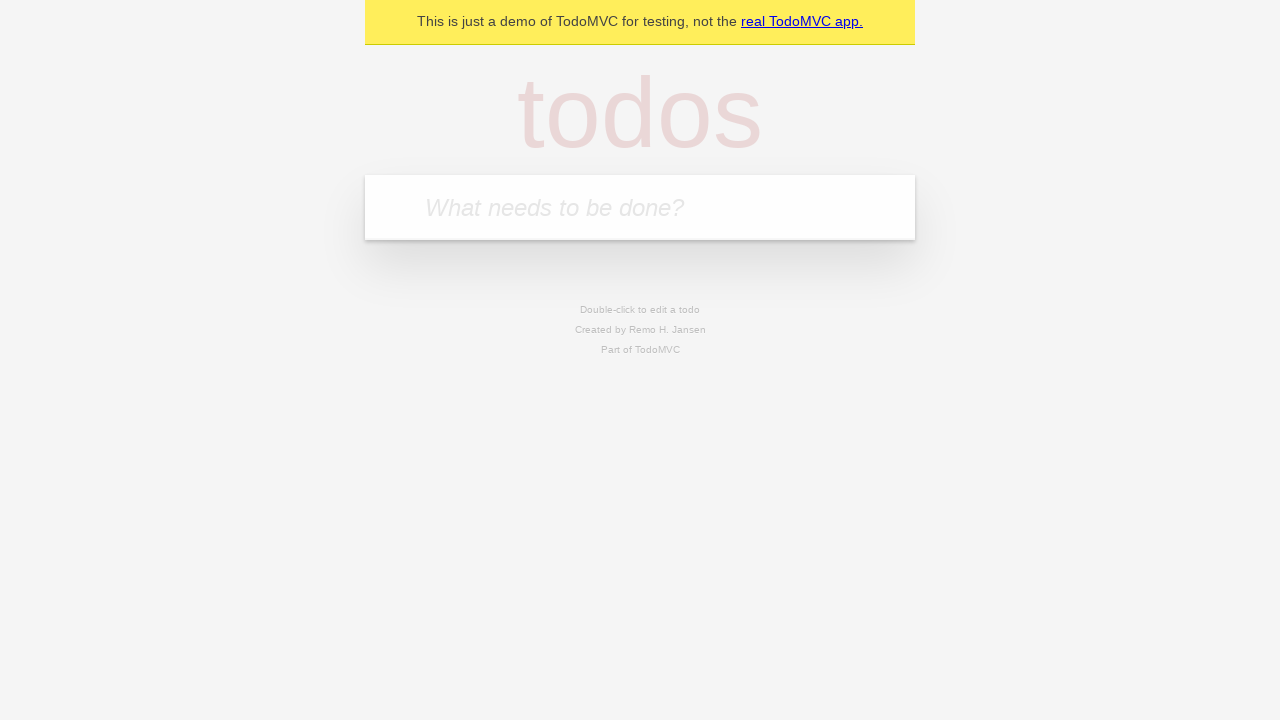

Filled new todo input with 'buy some cheese' on internal:attr=[placeholder="What needs to be done?"i]
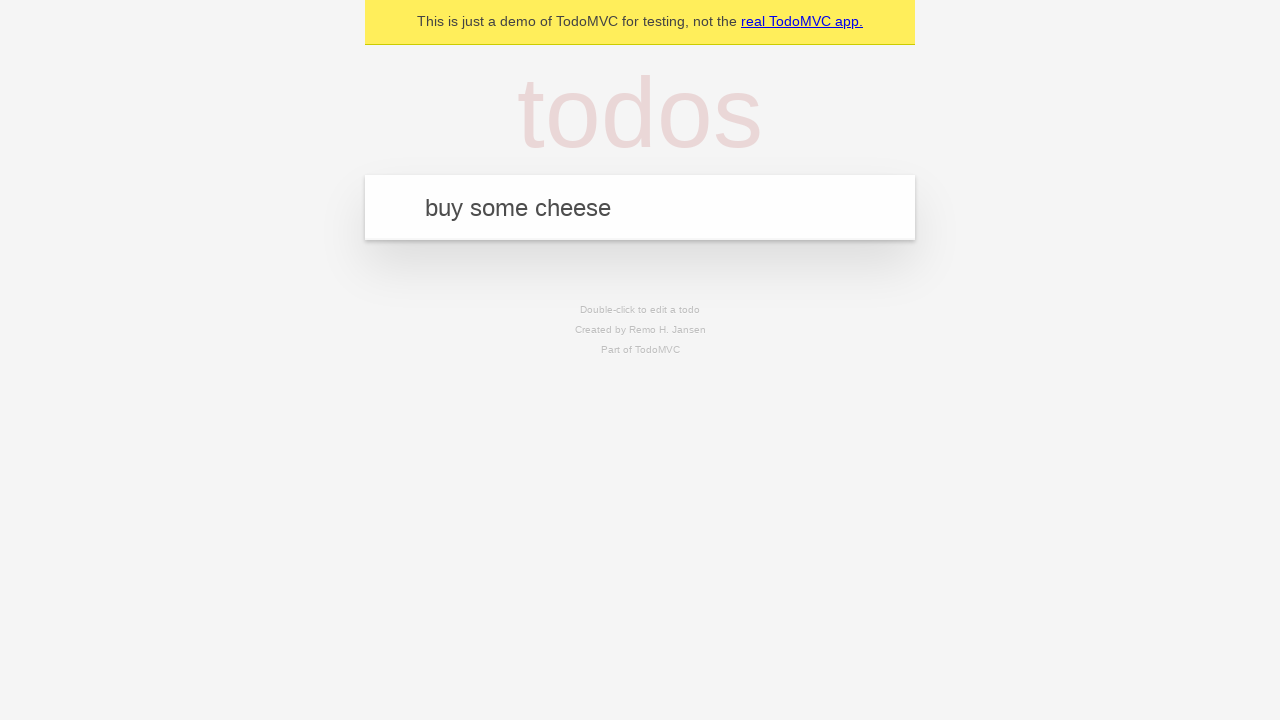

Pressed Enter to create todo 'buy some cheese' on internal:attr=[placeholder="What needs to be done?"i]
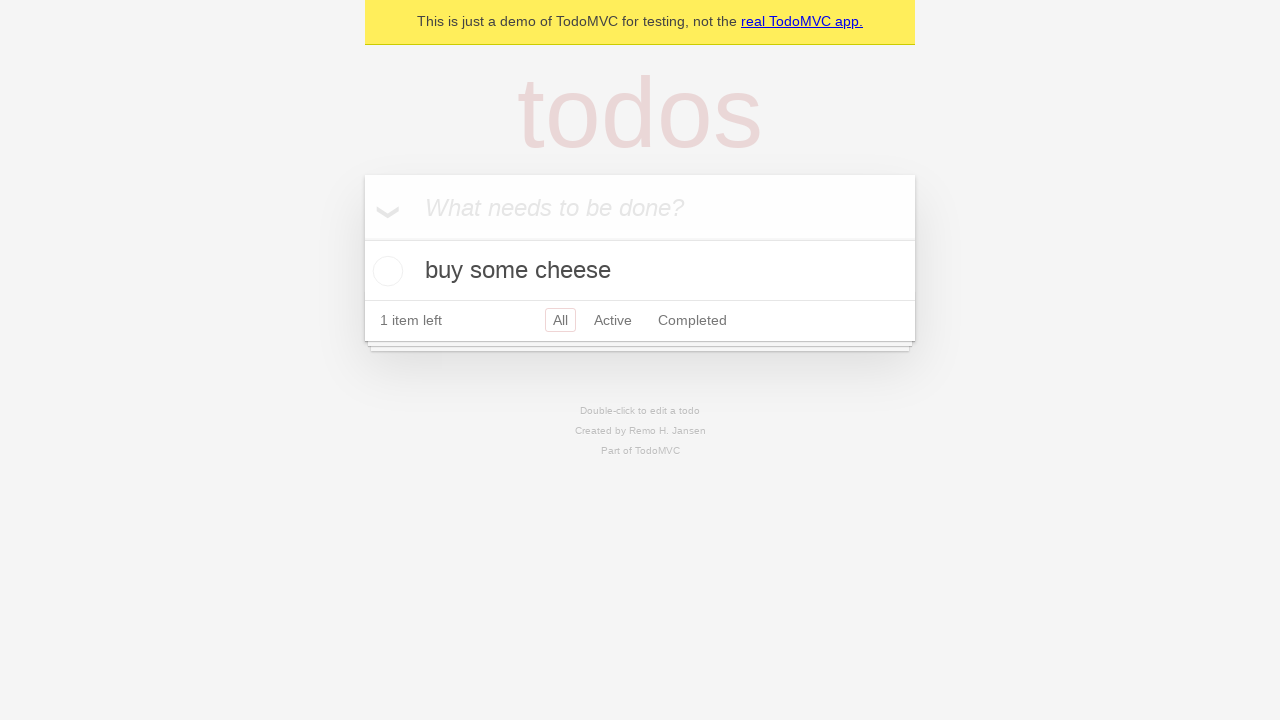

Filled new todo input with 'feed the cat' on internal:attr=[placeholder="What needs to be done?"i]
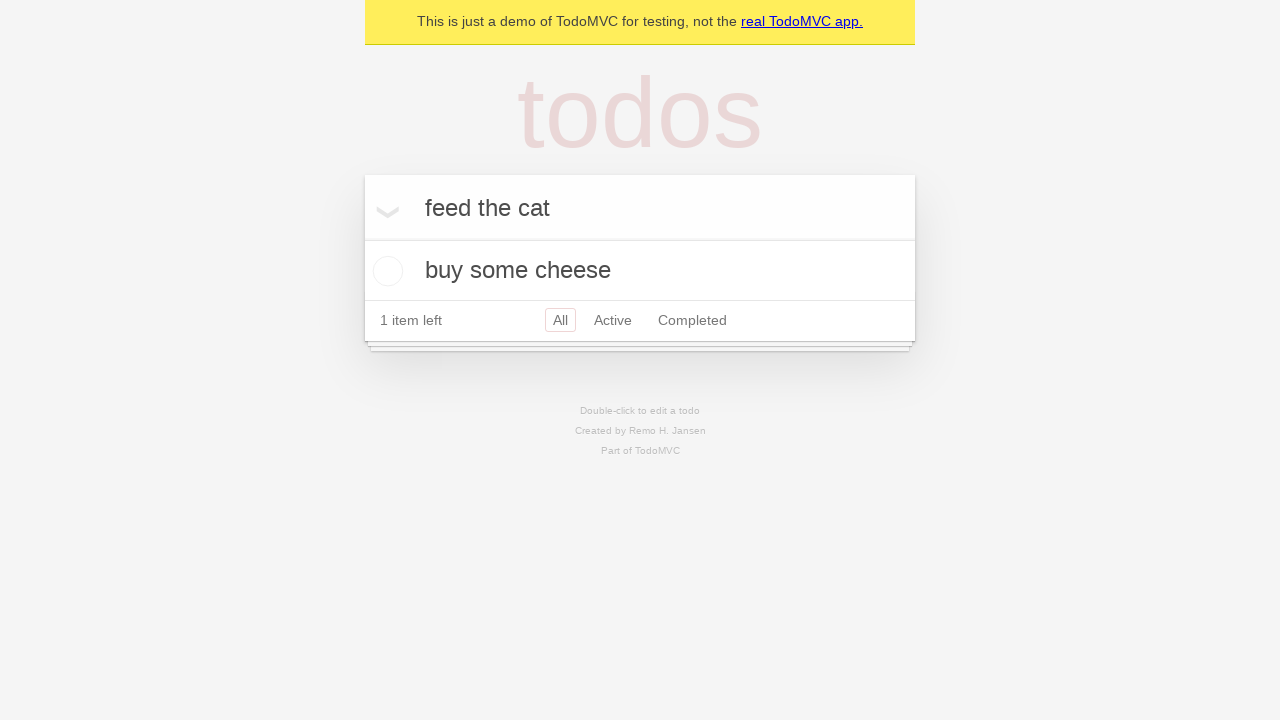

Pressed Enter to create todo 'feed the cat' on internal:attr=[placeholder="What needs to be done?"i]
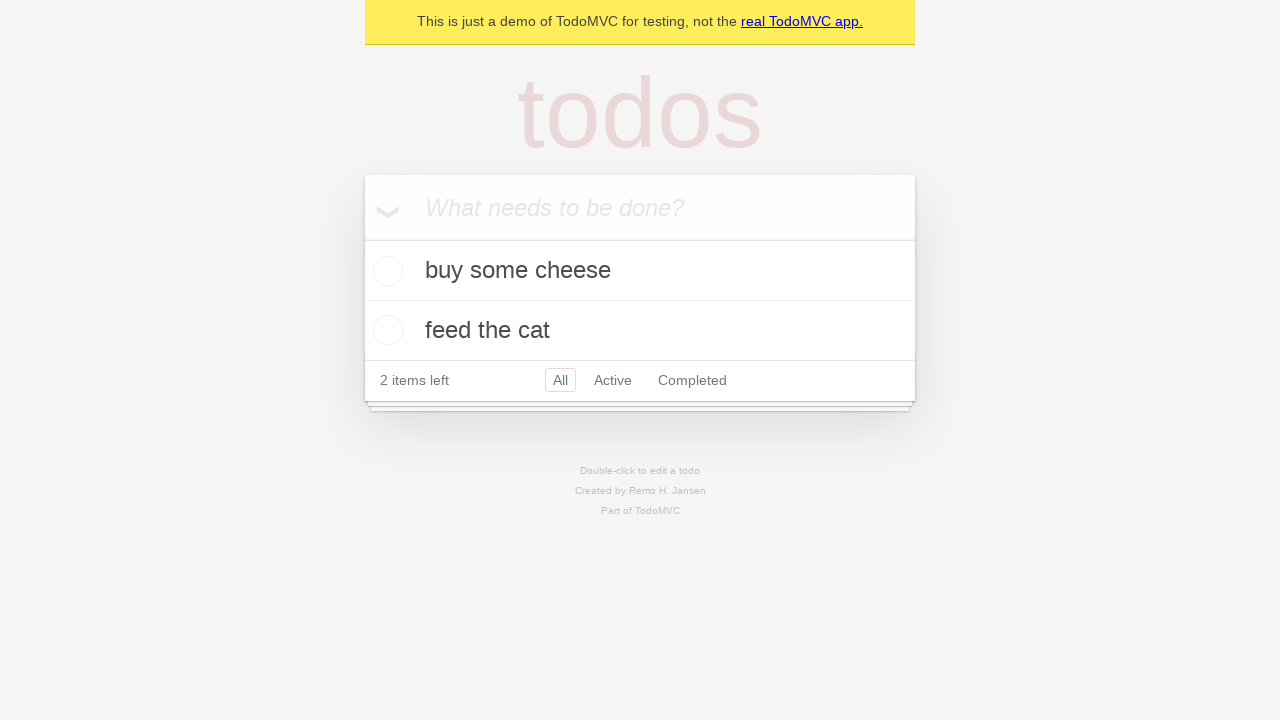

Filled new todo input with 'book a doctors appointment' on internal:attr=[placeholder="What needs to be done?"i]
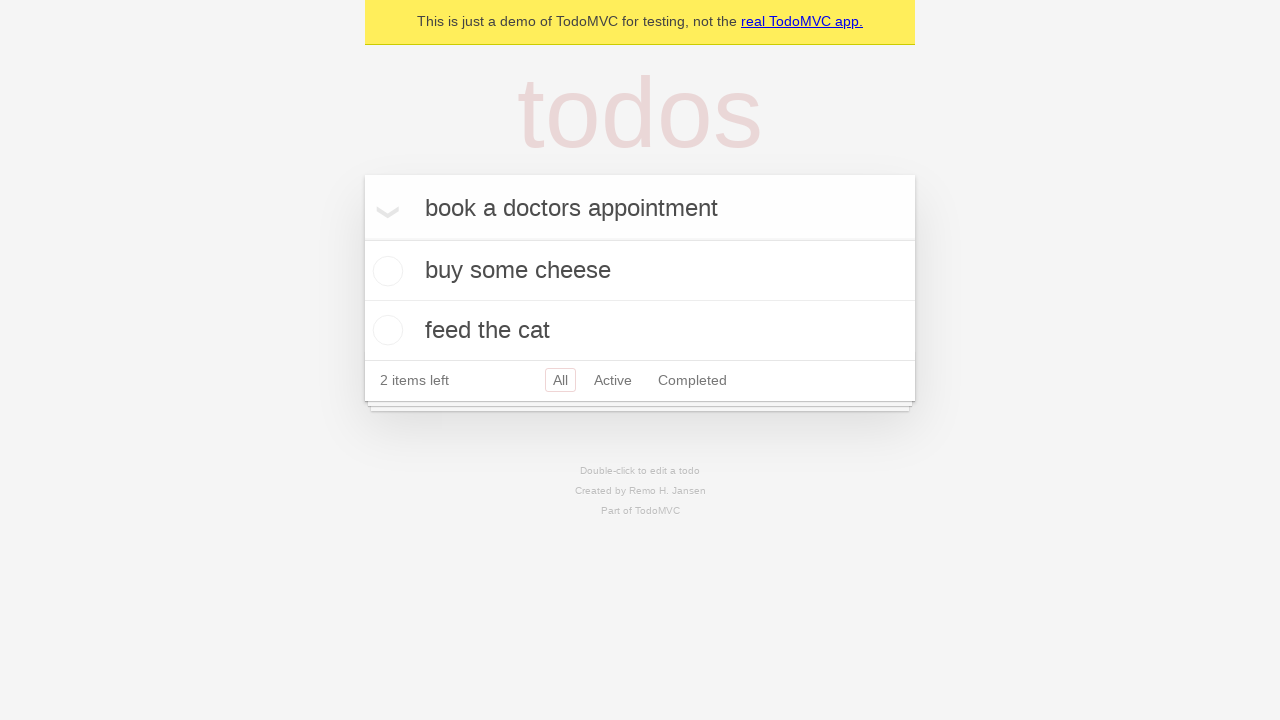

Pressed Enter to create todo 'book a doctors appointment' on internal:attr=[placeholder="What needs to be done?"i]
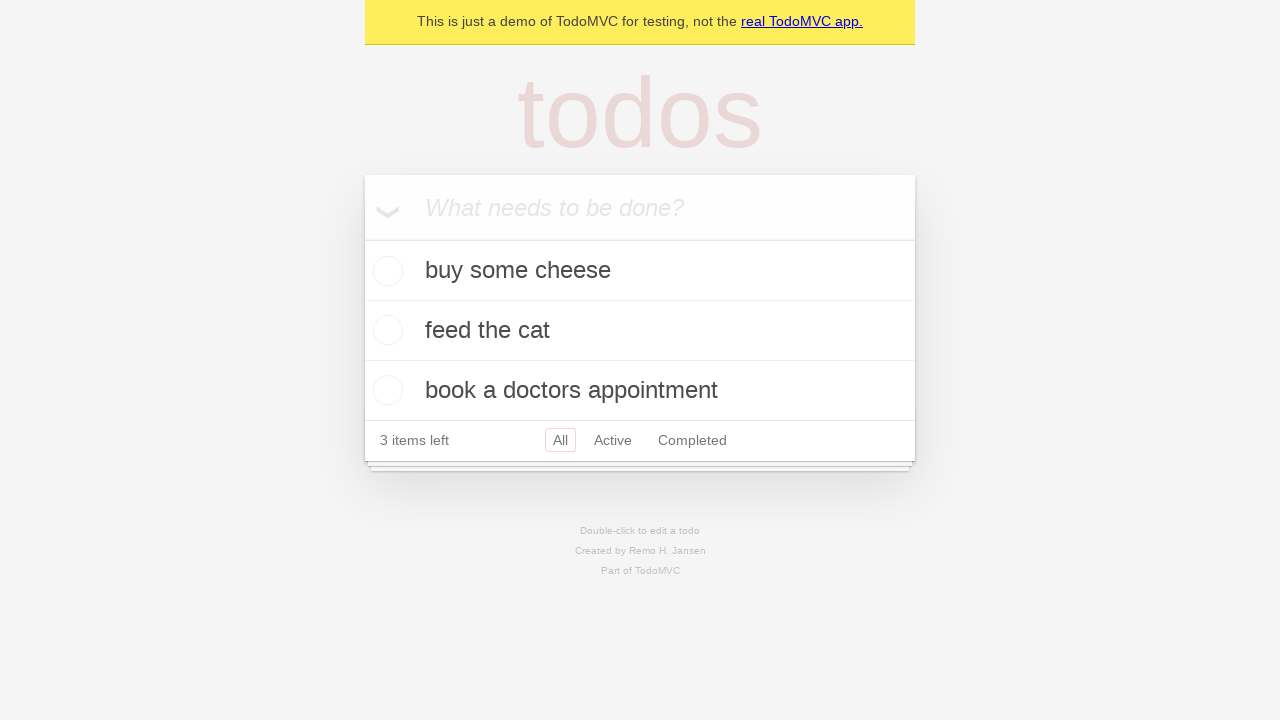

Located all todo items
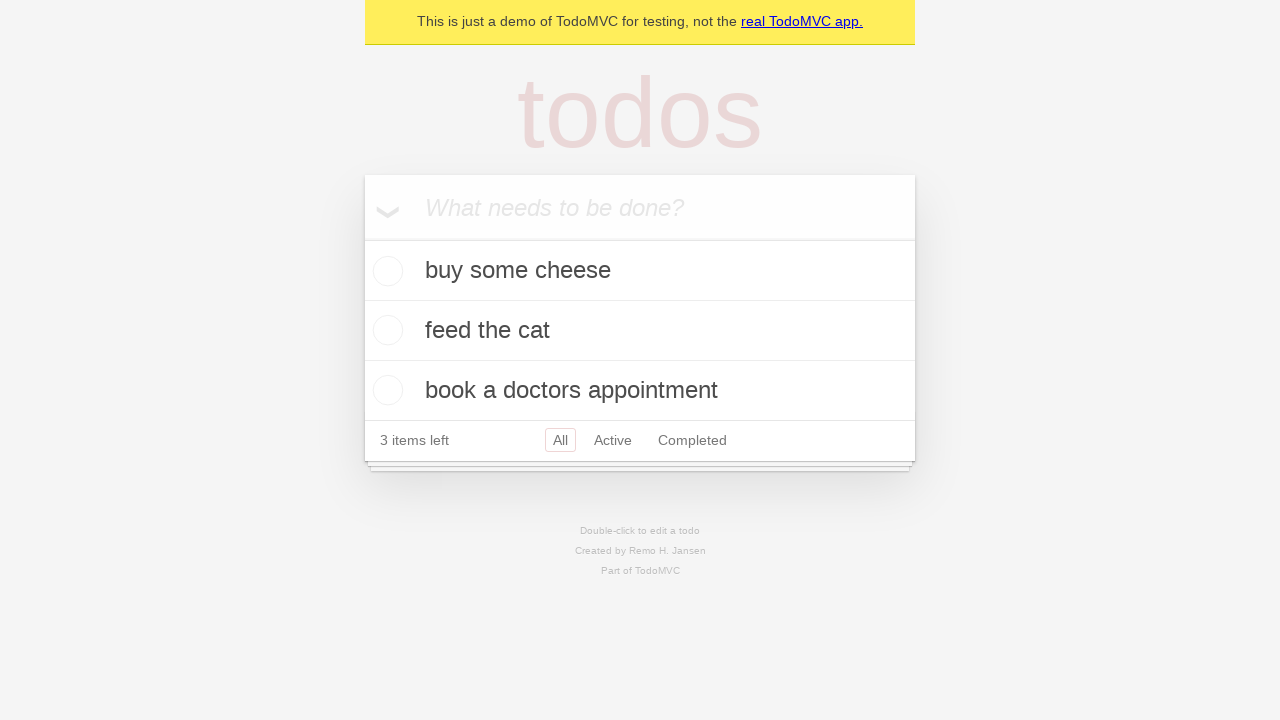

Double-clicked second todo item to enter edit mode at (640, 331) on internal:testid=[data-testid="todo-item"s] >> nth=1
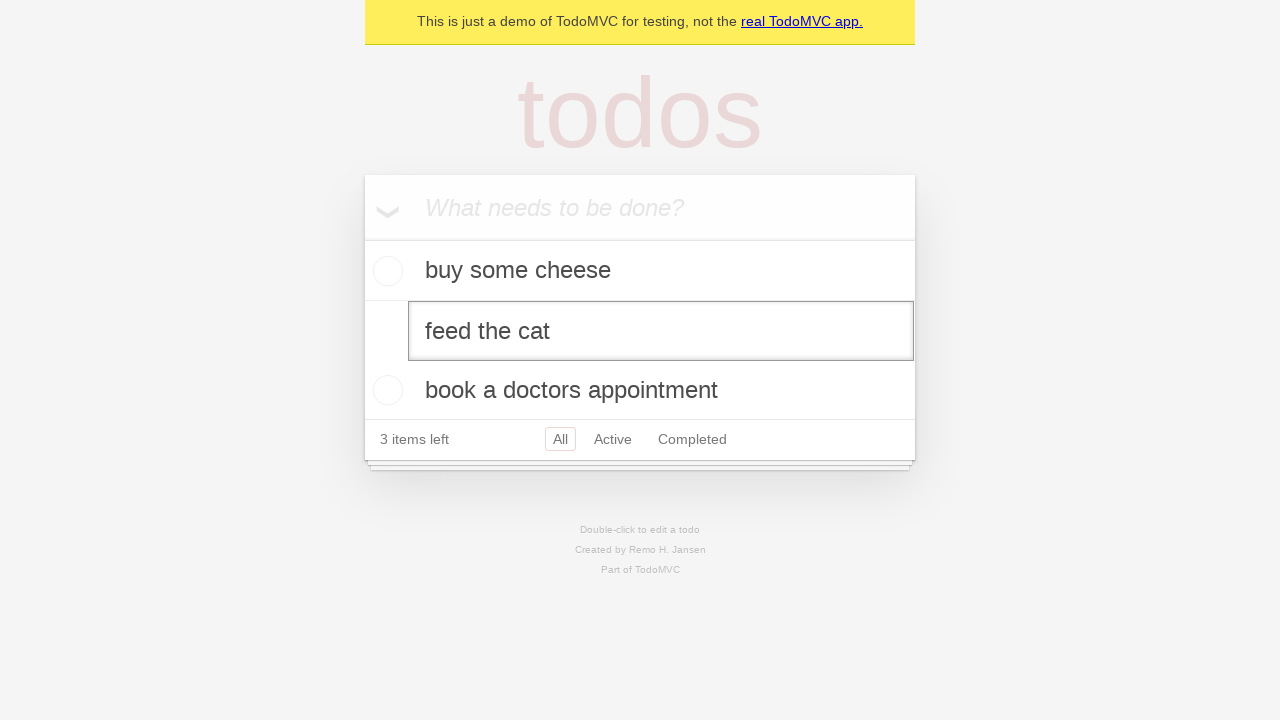

Edited second todo text to 'buy some sausages' on internal:testid=[data-testid="todo-item"s] >> nth=1 >> internal:role=textbox[nam
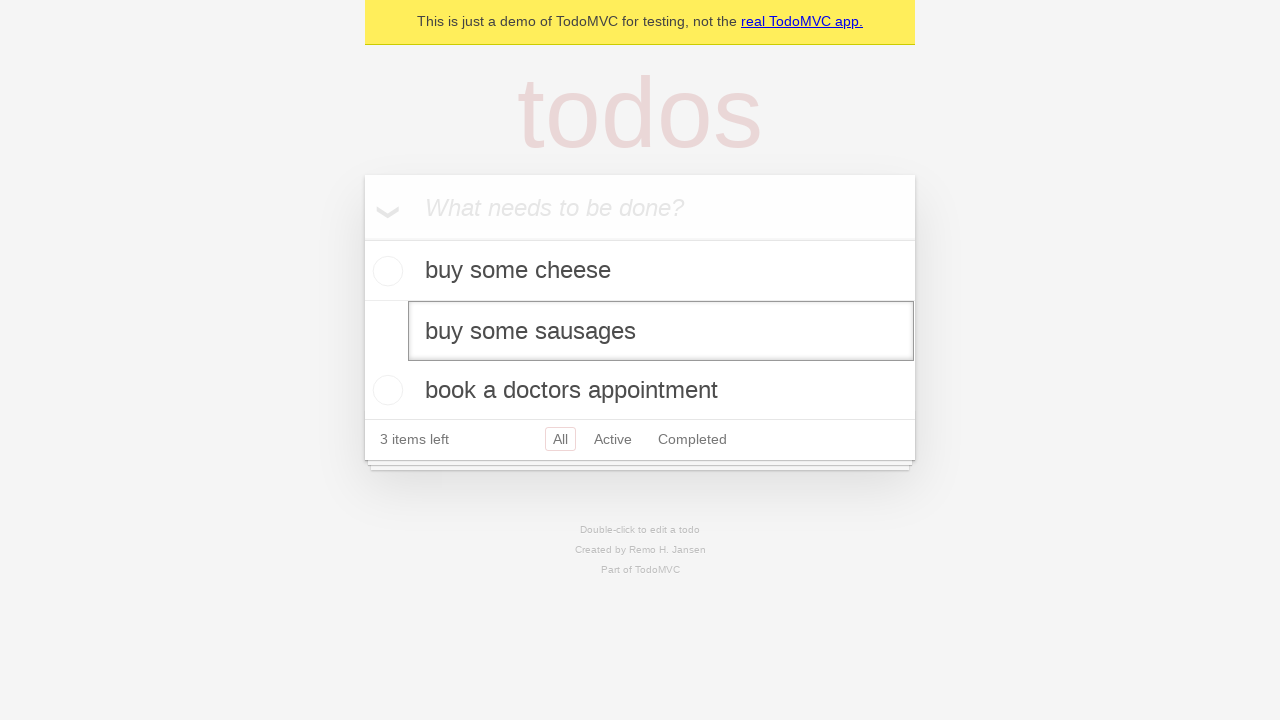

Dispatched blur event to save edited todo on focus loss
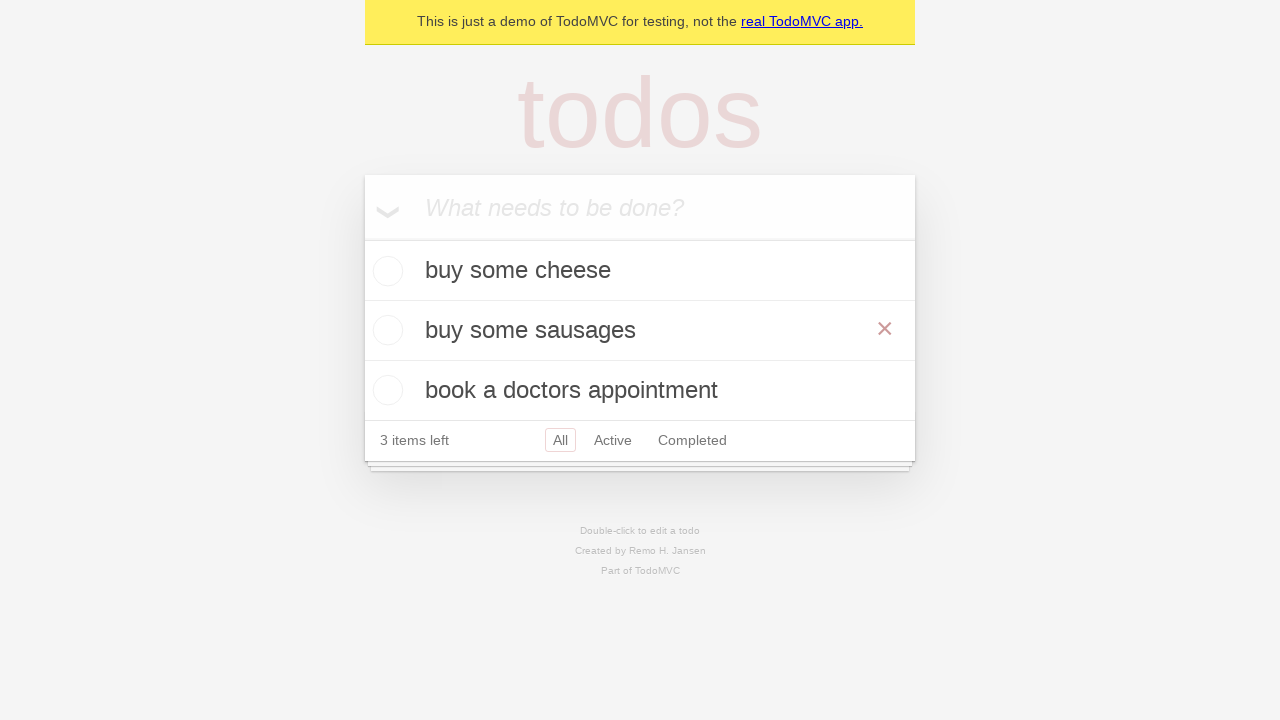

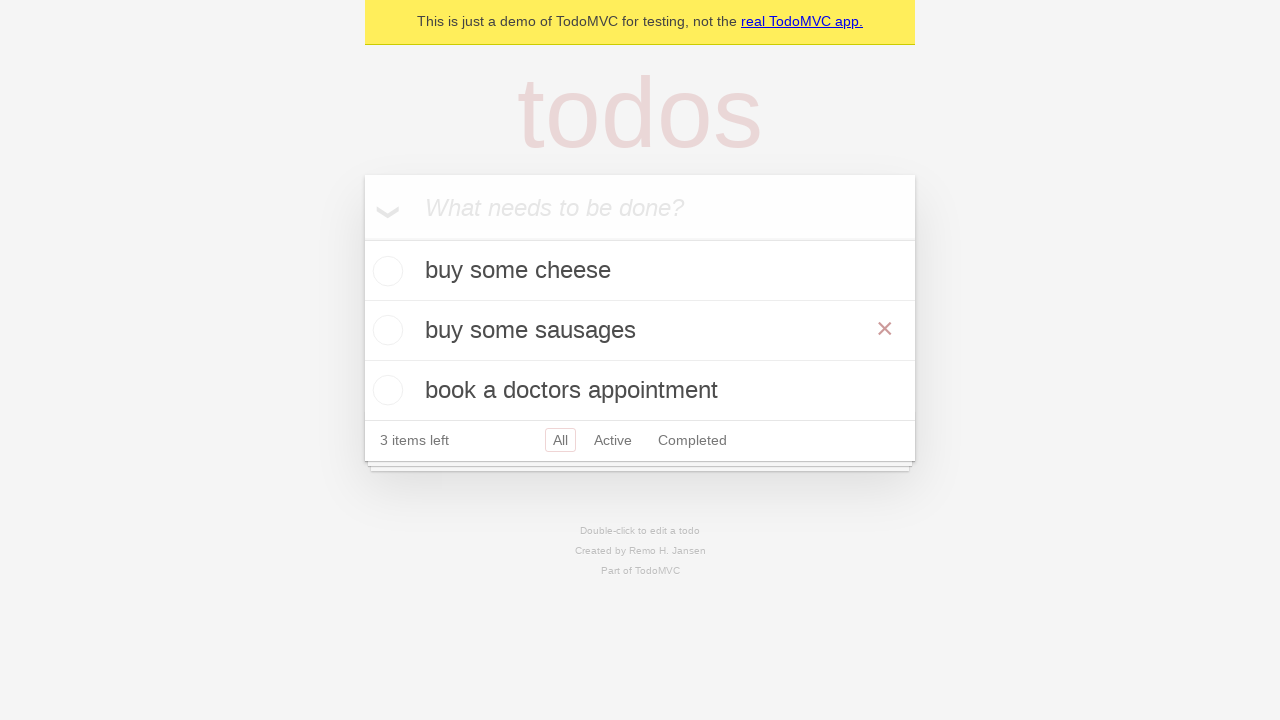